Navigates to the Smart Grid Dashboard CO2 intensity page, clicks the "View In Table" button to expand the data table section, waits for the table to load, and then clicks the download CSV button.

Starting URL: https://www.smartgriddashboard.com/all/co2/?intensityduration=day

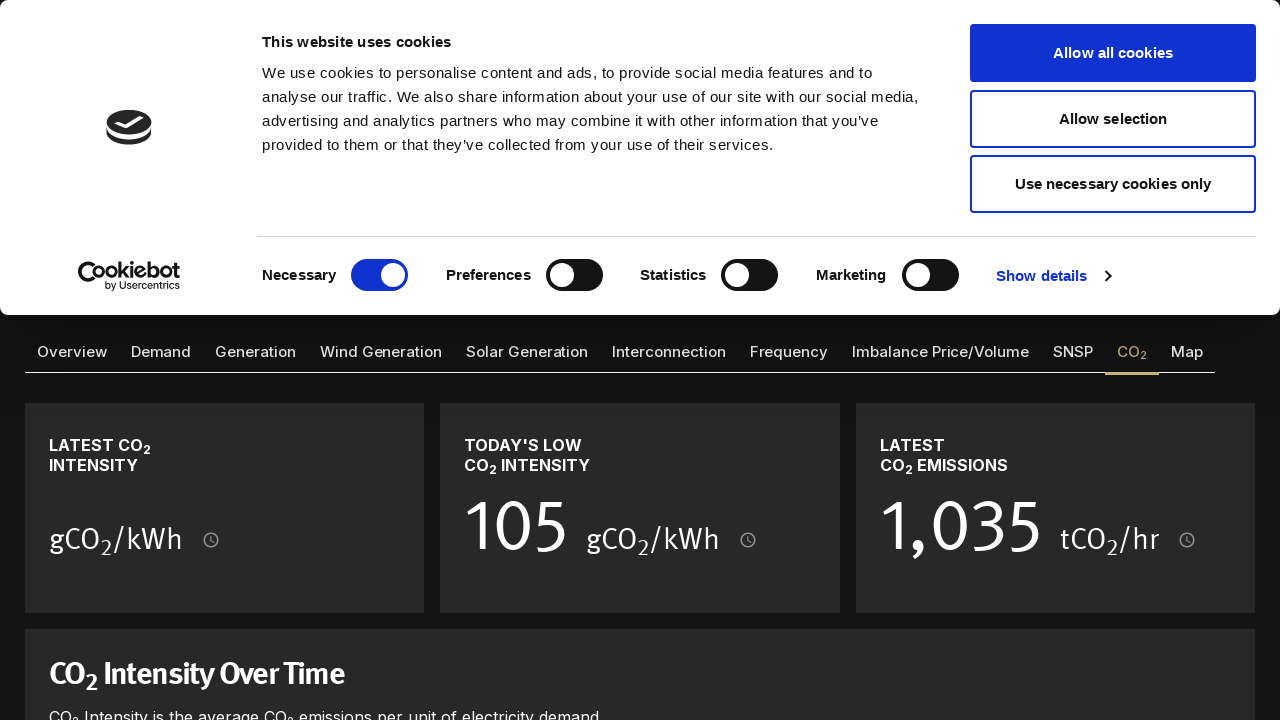

Waited for Smart Grid Dashboard page to load completely
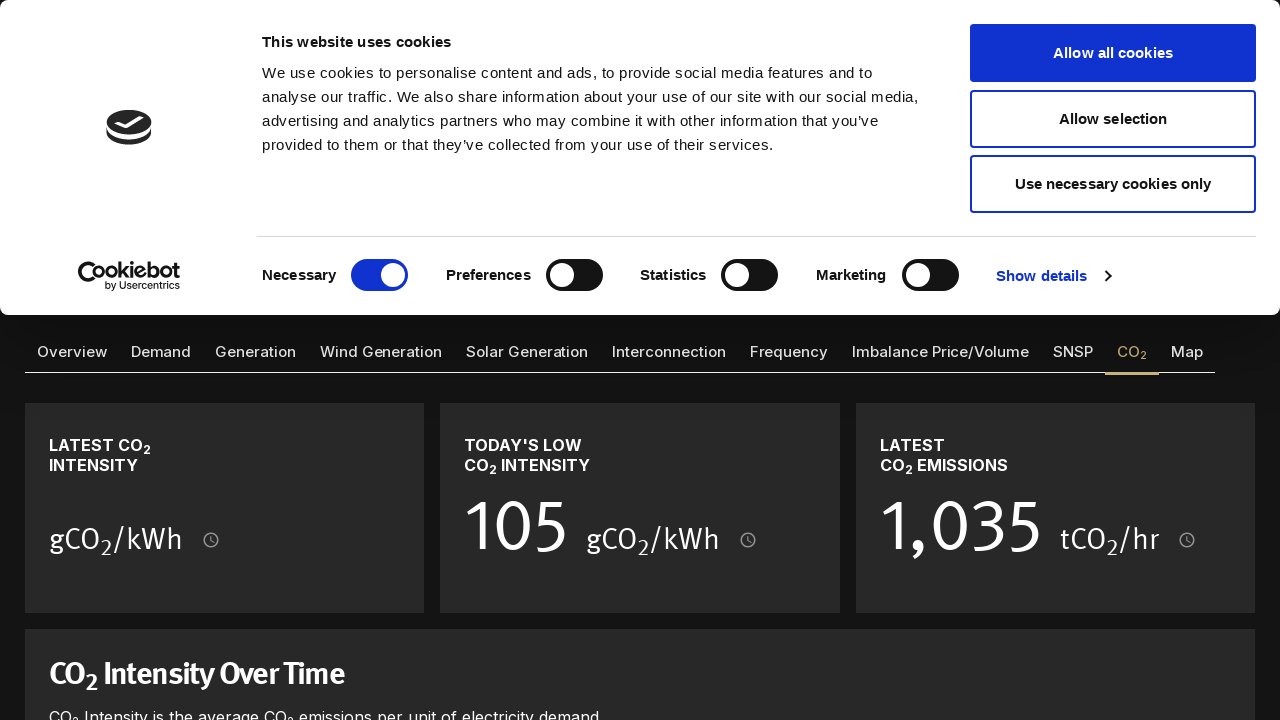

Waited for all page elements to settle
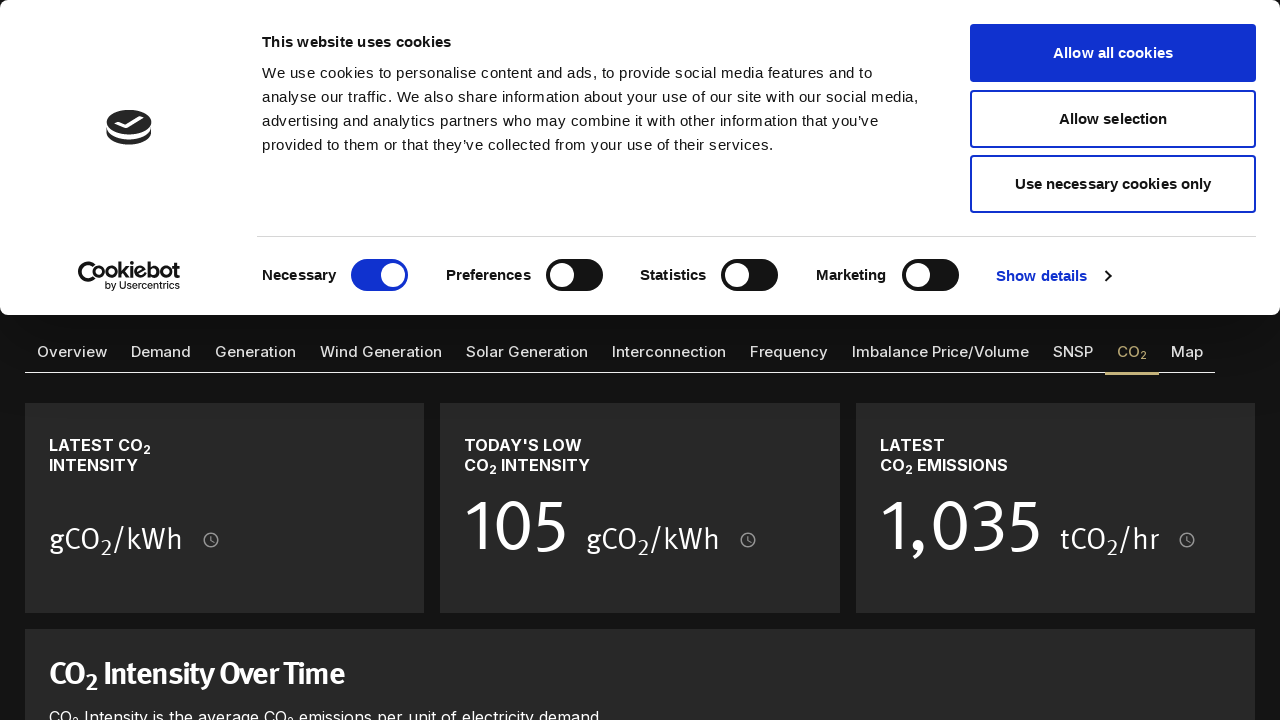

Located the 'View In Table' button
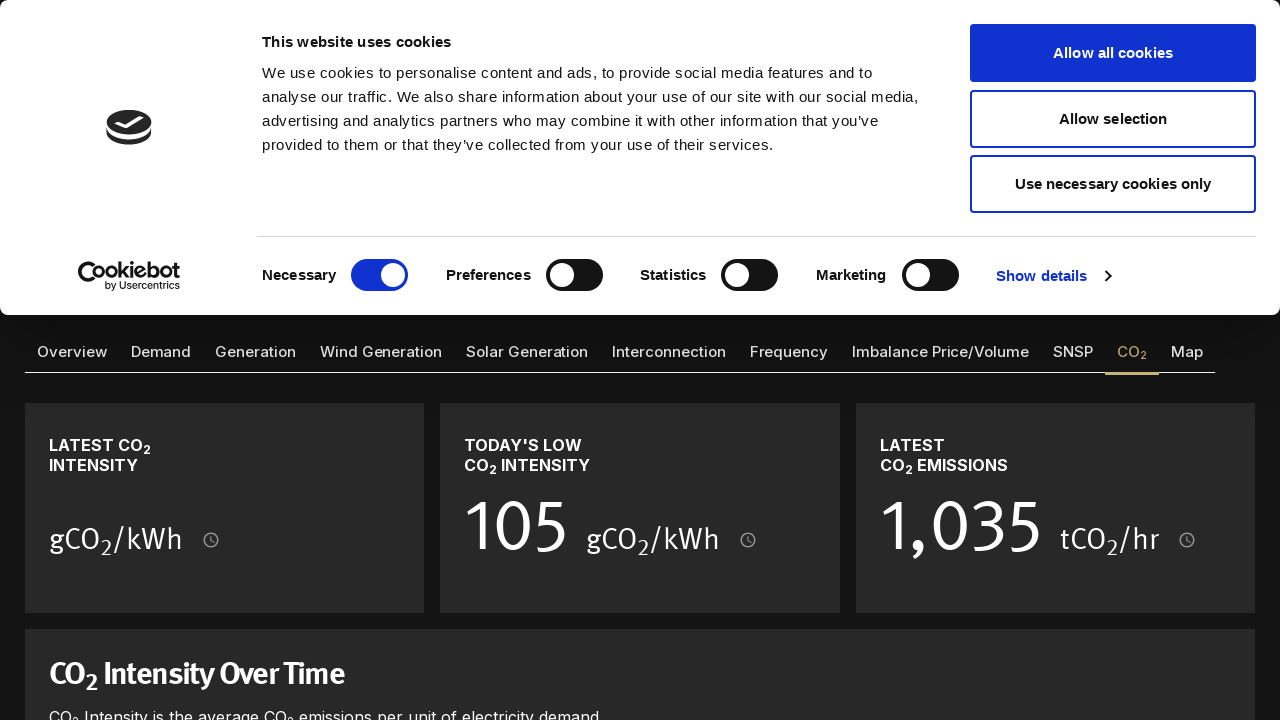

Scrolled 'View In Table' button into view
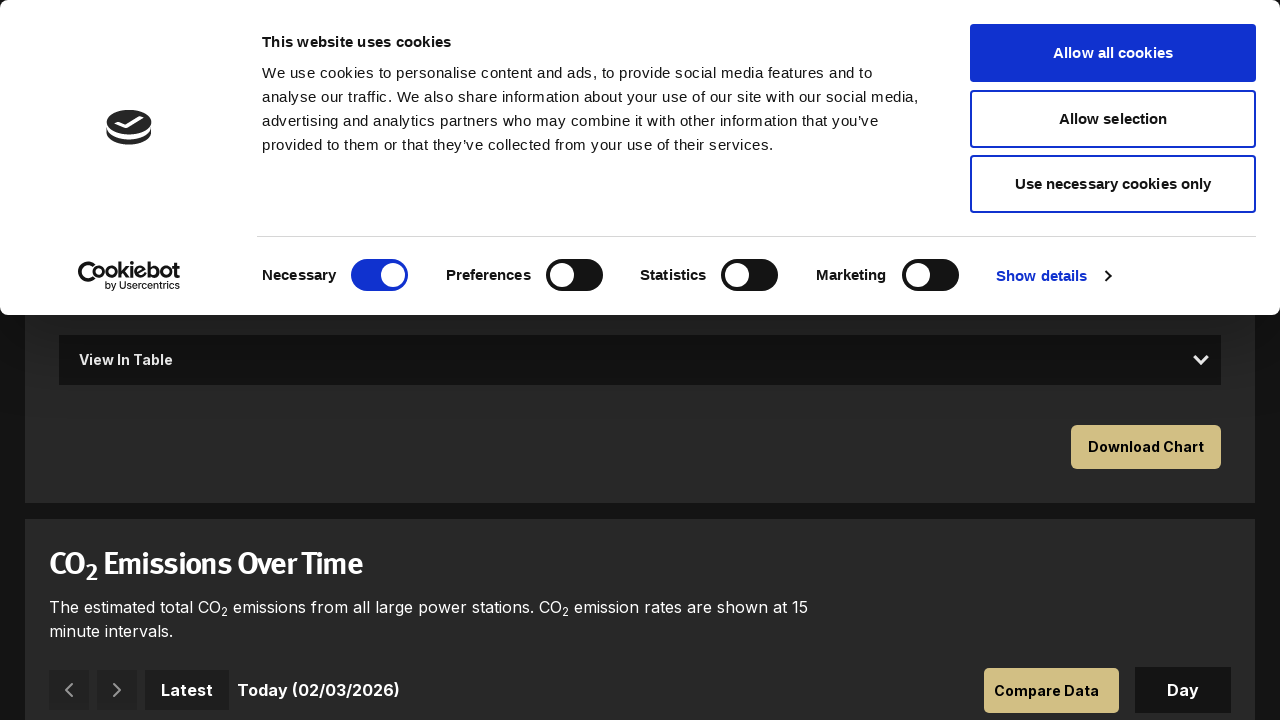

Waited for button scroll animation to complete
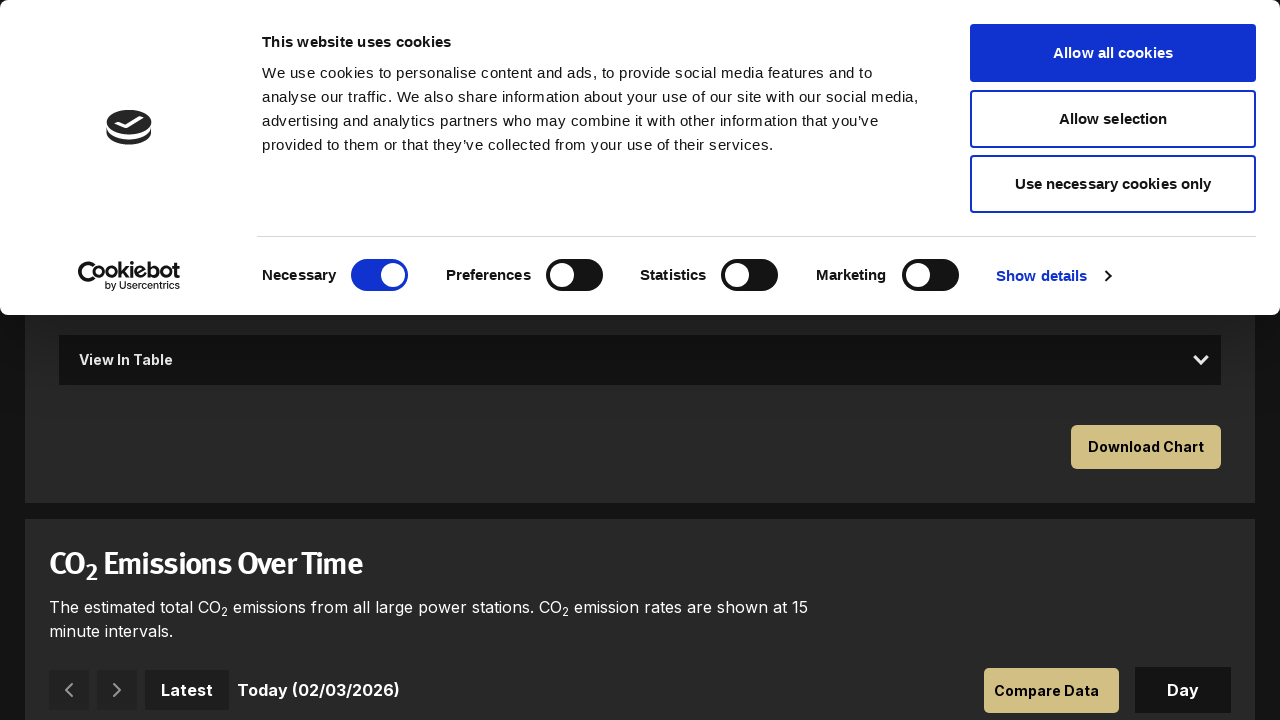

Clicked 'View In Table' button to expand data table section at (640, 360) on button:has-text('View In Table') >> nth=0
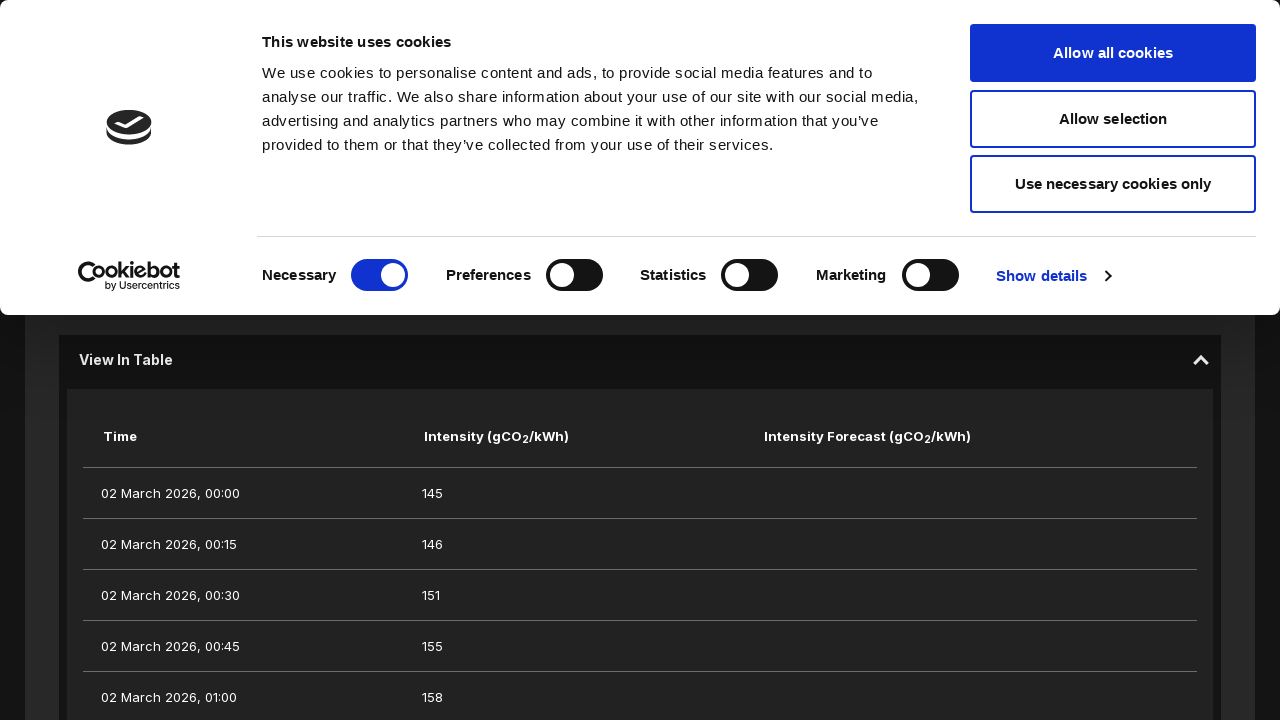

Waited for CO2 data table to load with table rows
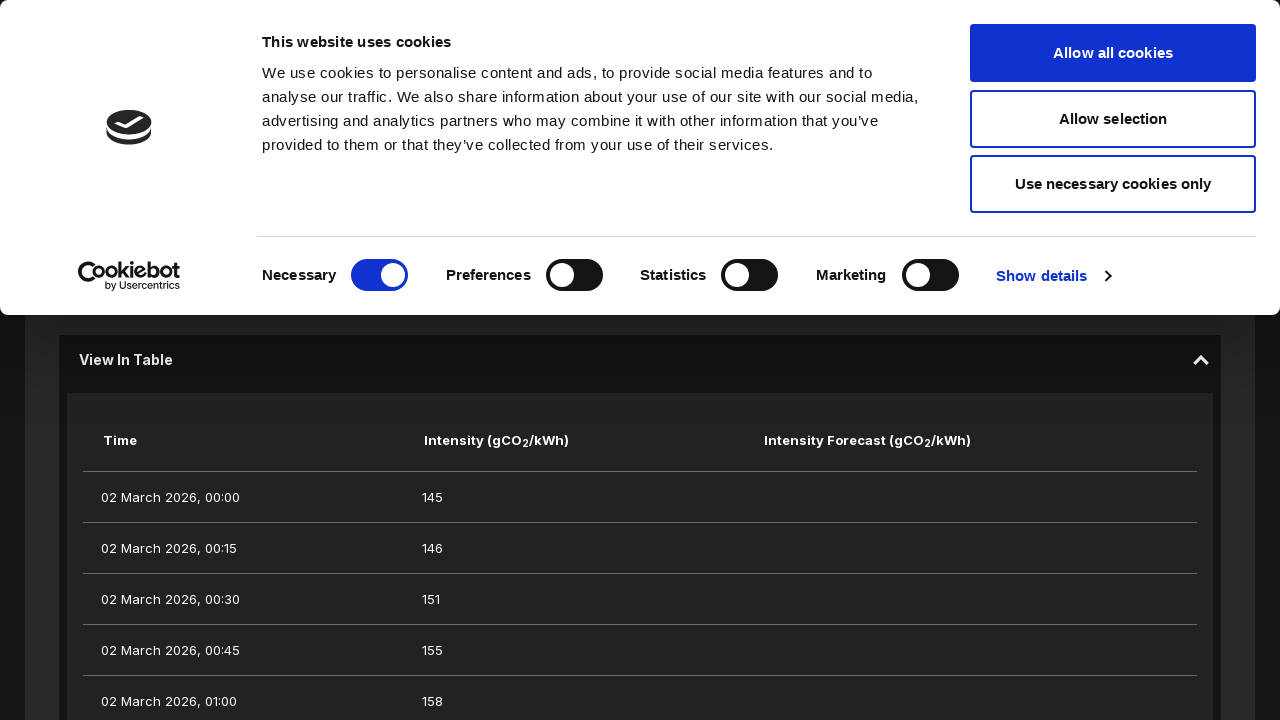

Waited for download button to become available
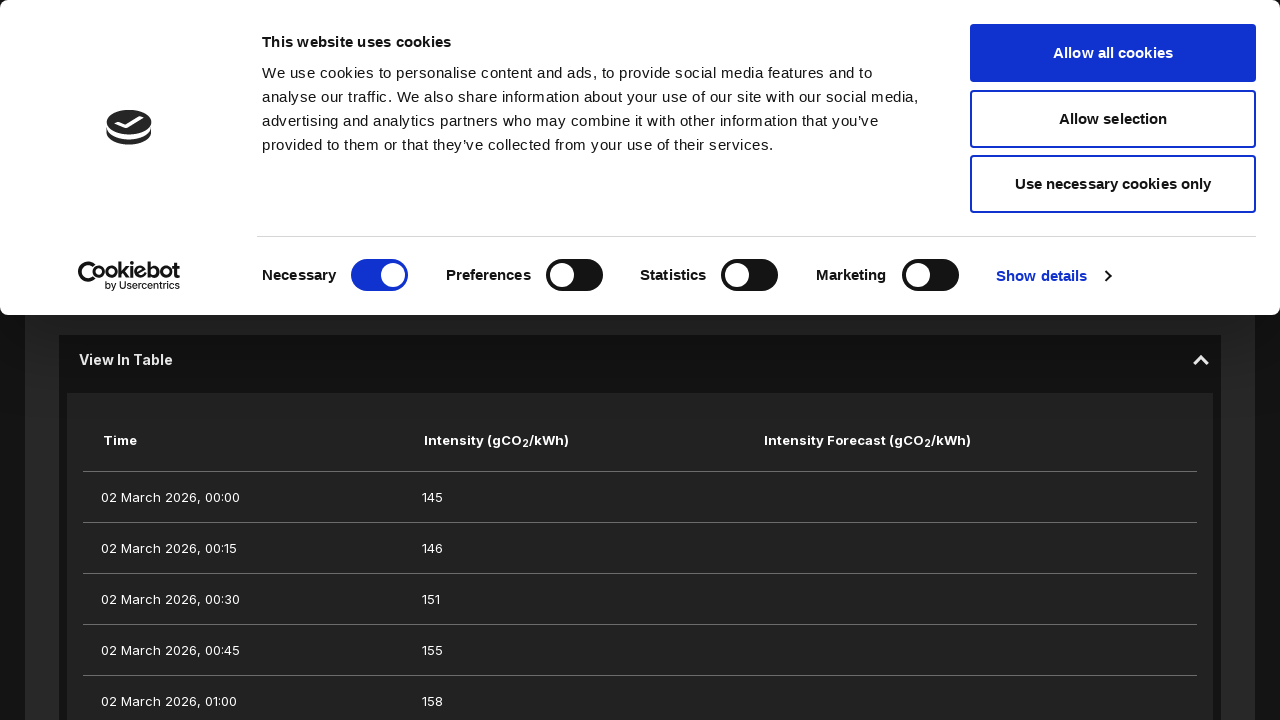

Located the 'Download .CSV' button
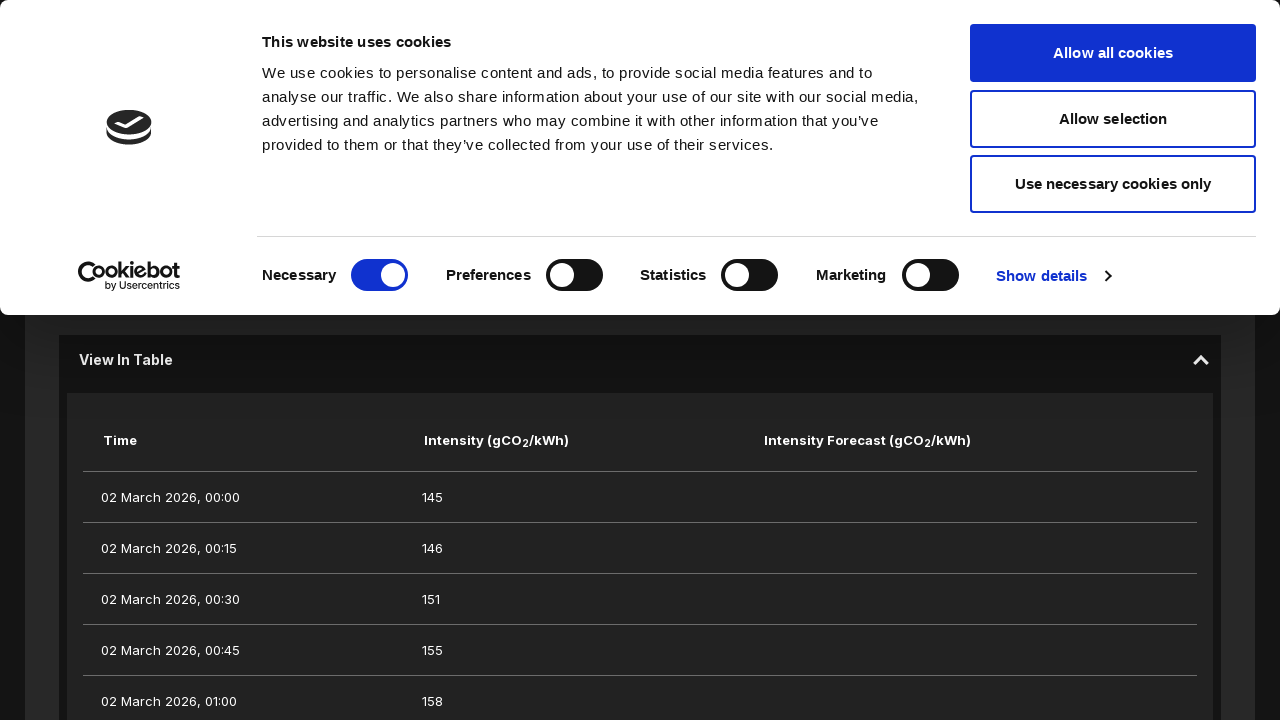

Scrolled 'Download .CSV' button into view
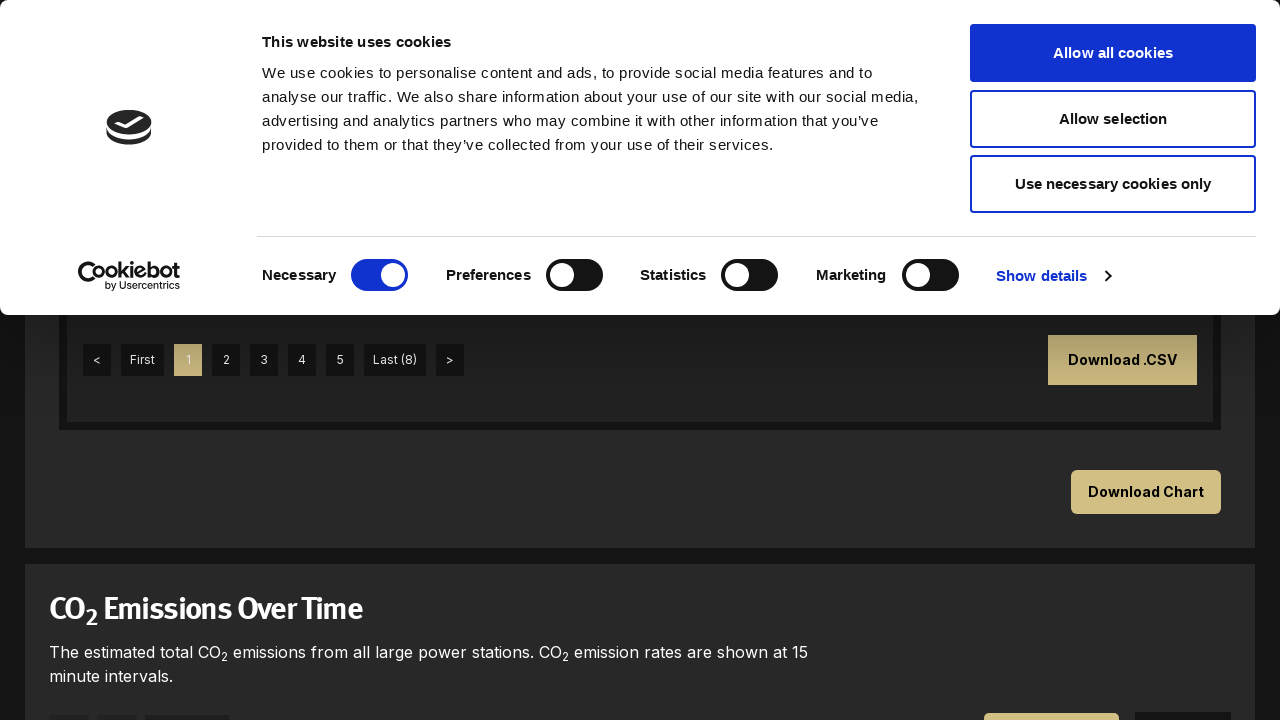

Waited for download button scroll animation to complete
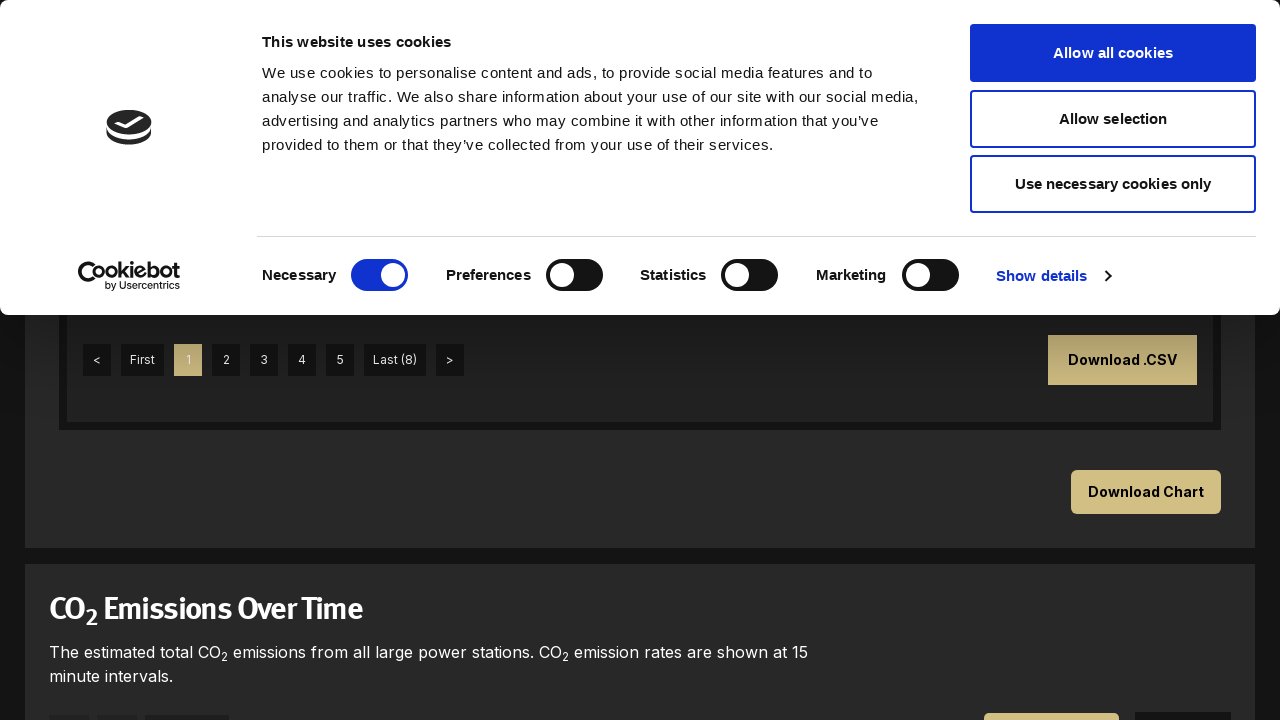

Clicked 'Download .CSV' button to download CO2 data at (1122, 360) on a:has-text('Download .CSV') >> nth=0
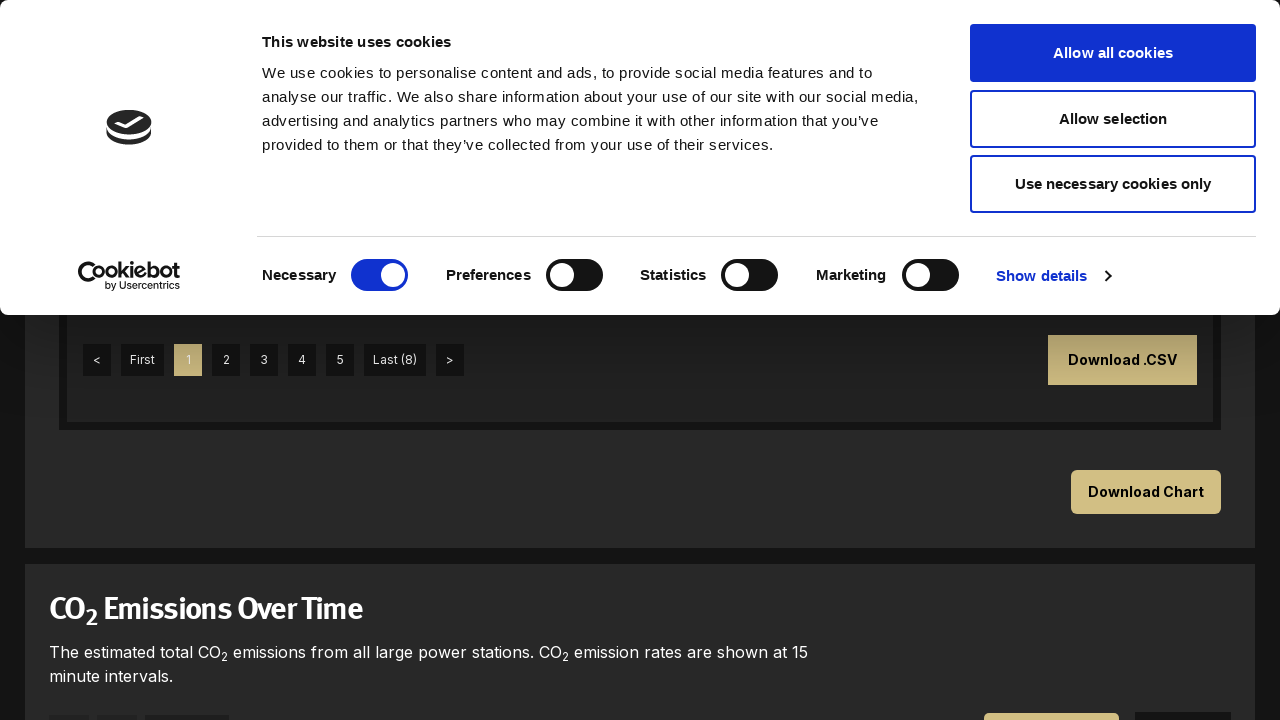

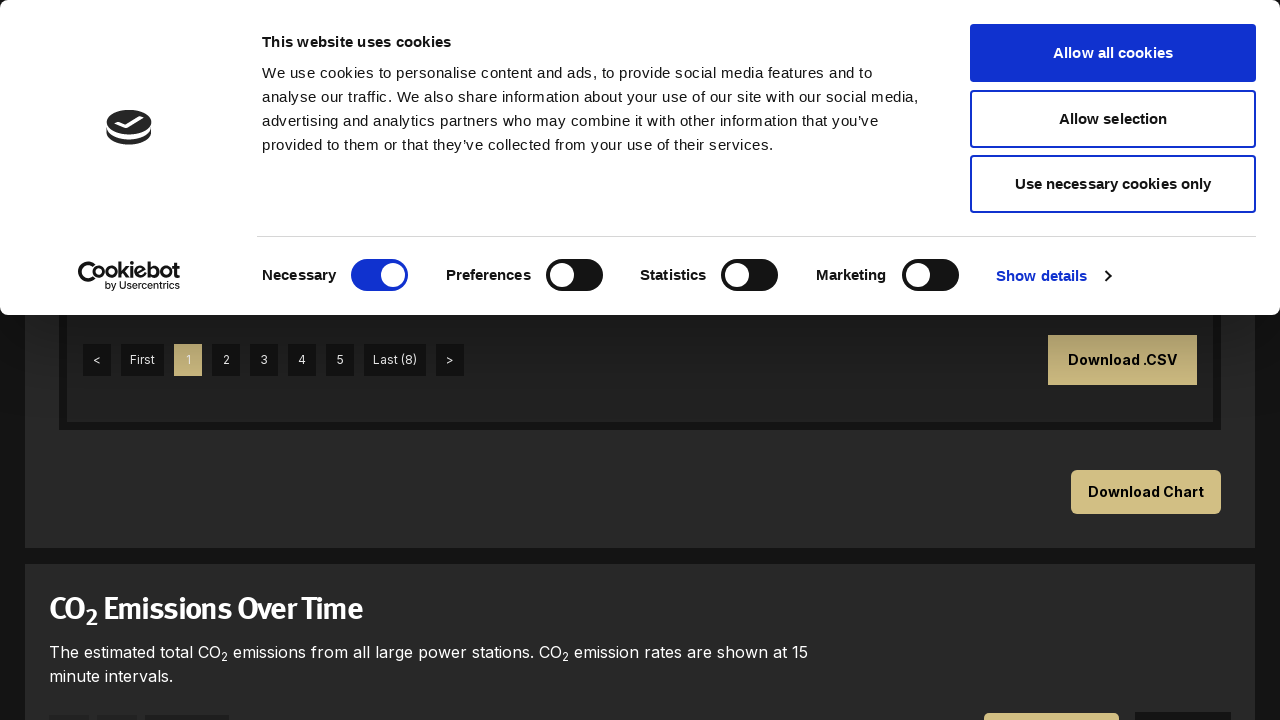